Tests product search functionality by searching for a product on the main page, navigating to the offers page, and verifying the same product exists there

Starting URL: https://rahulshettyacademy.com/seleniumPractise/#/

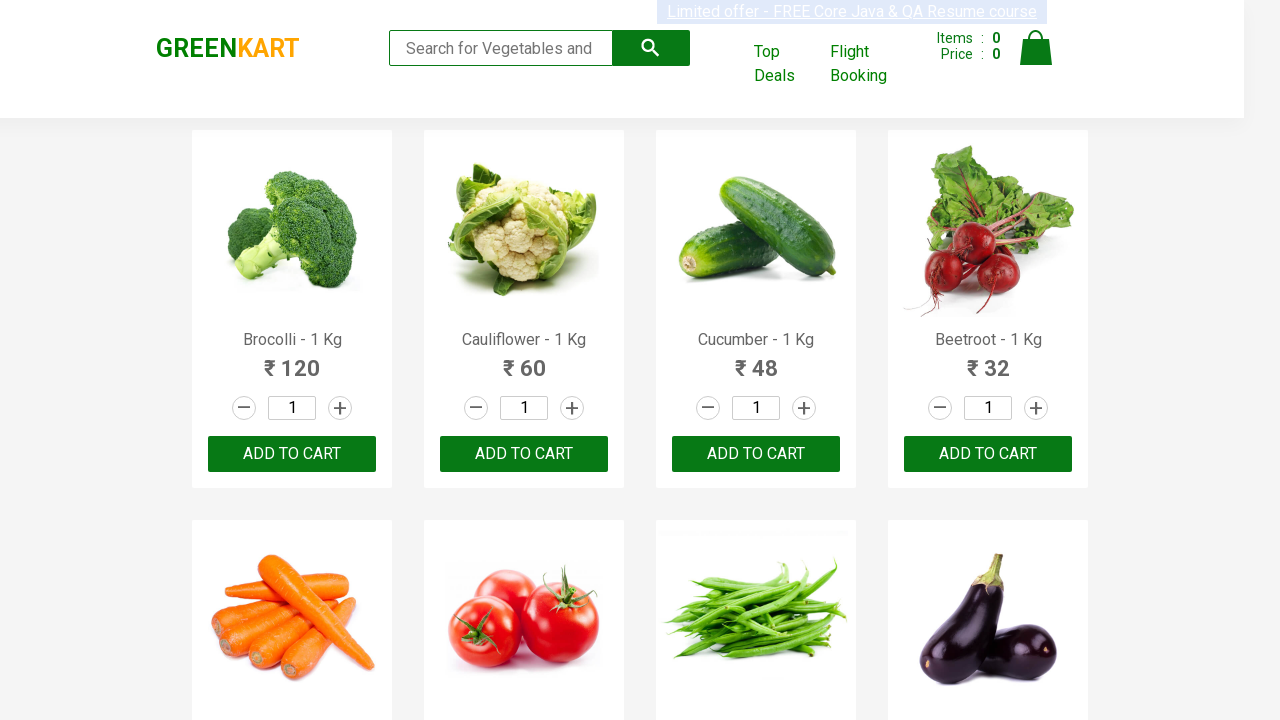

Filled search field with 'Tom' on main page on //input[@type='search']
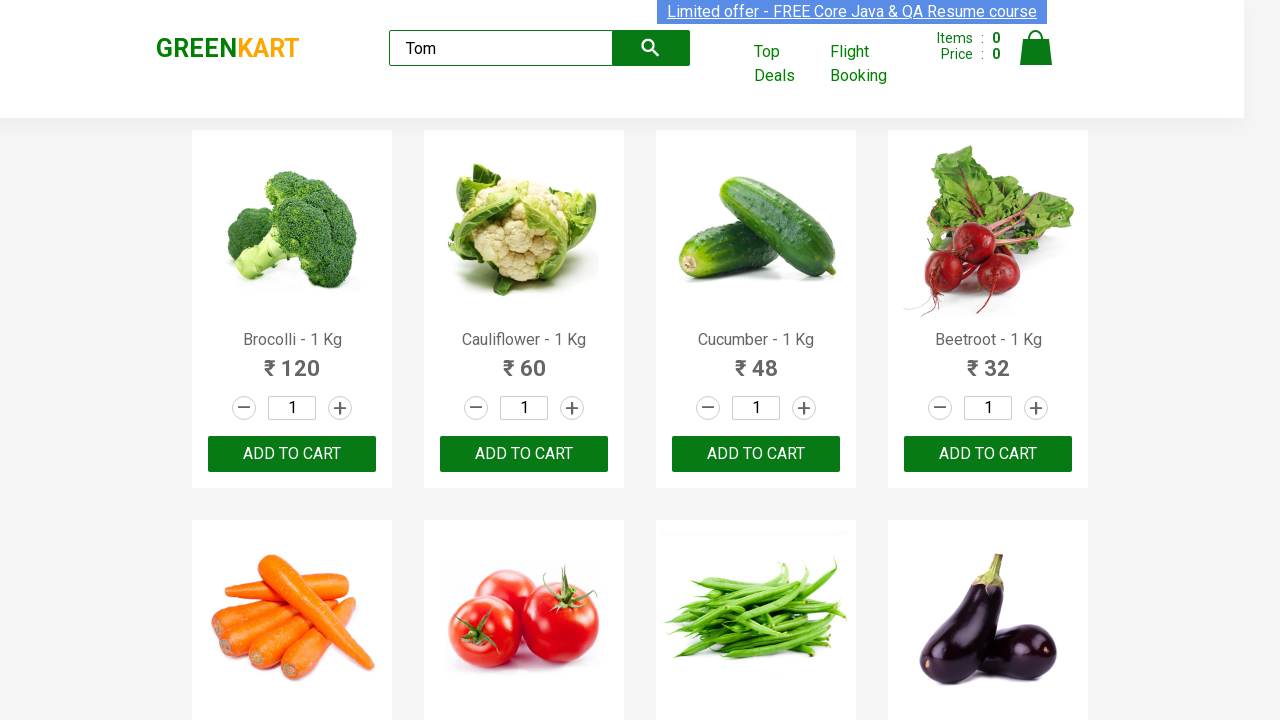

Waited 3 seconds for search results to load
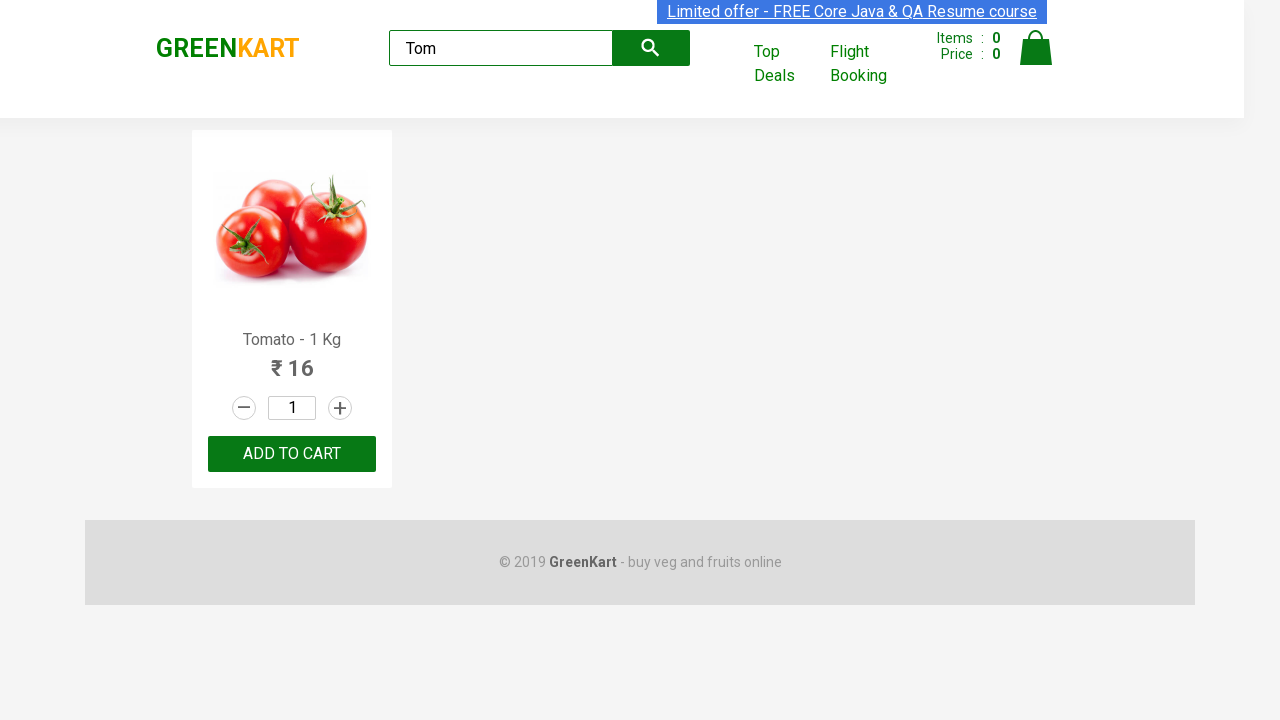

Extracted product name from main page: 'Tomato'
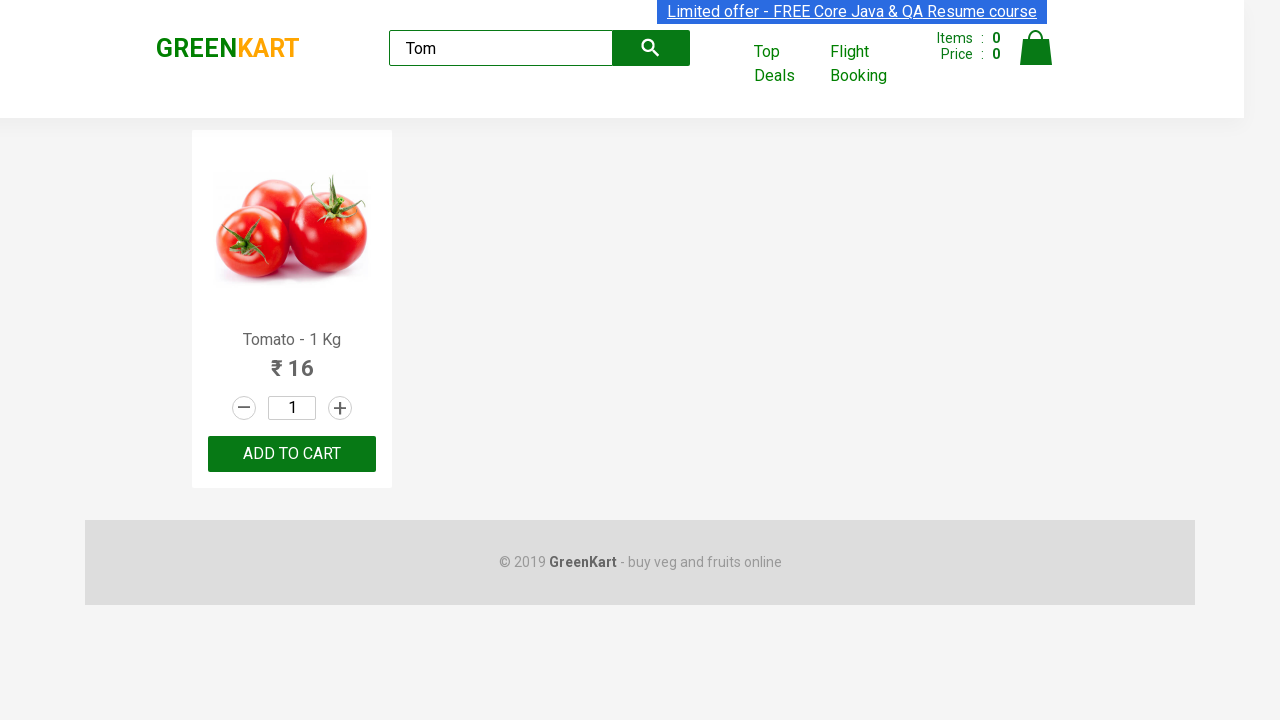

Clicked 'Top Deals' link to navigate to offers page at (787, 64) on text=Top Deals
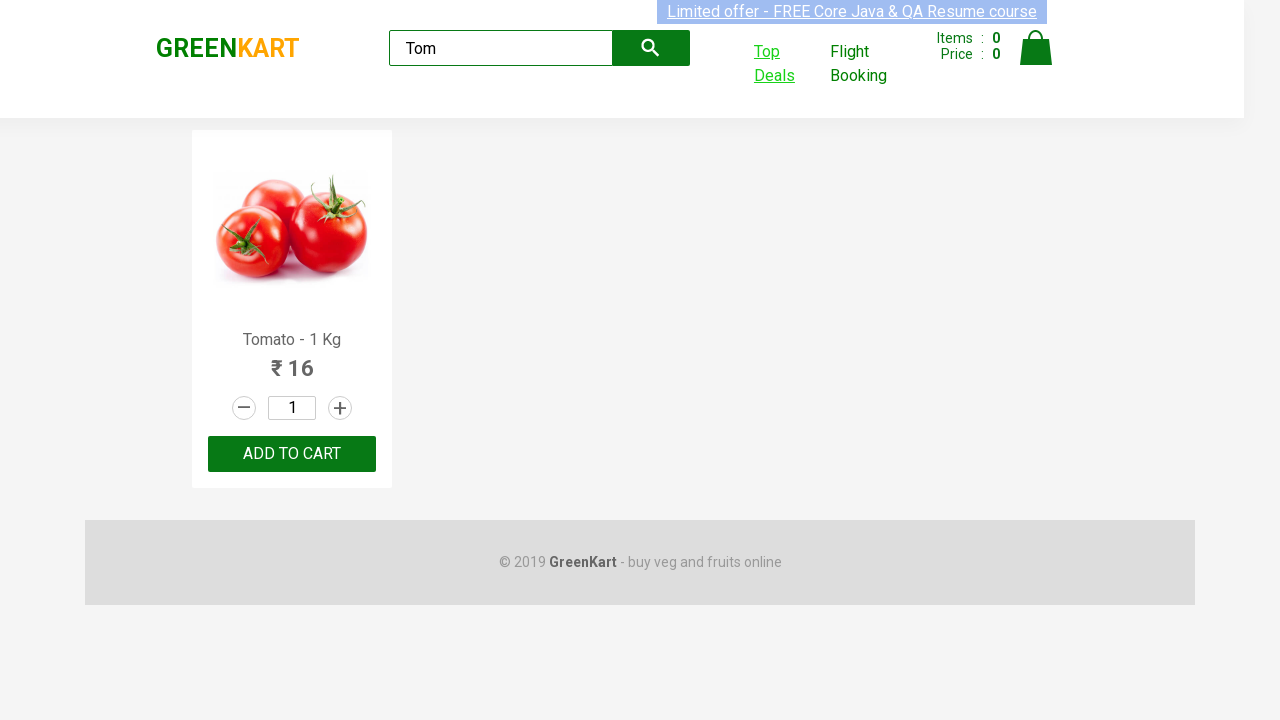

New offers page tab opened and switched to it at (787, 64) on text=Top Deals
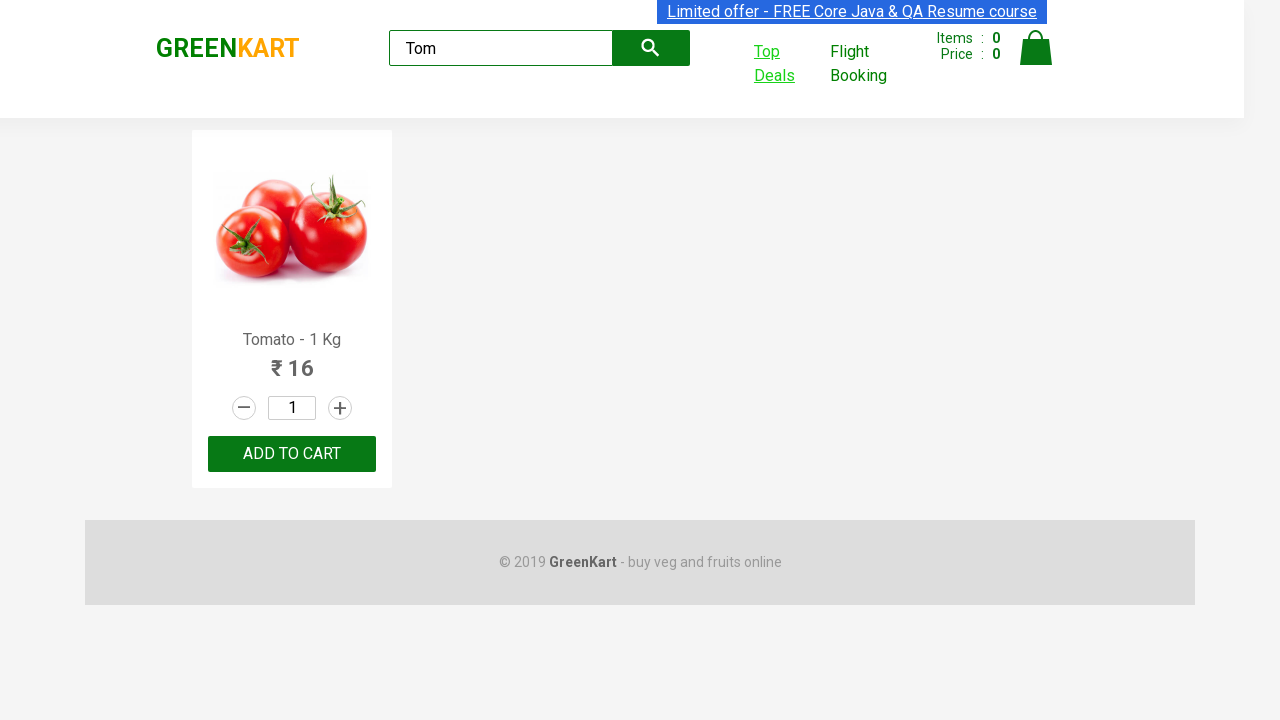

Filled search field with 'Tom' on offers page on #search-field
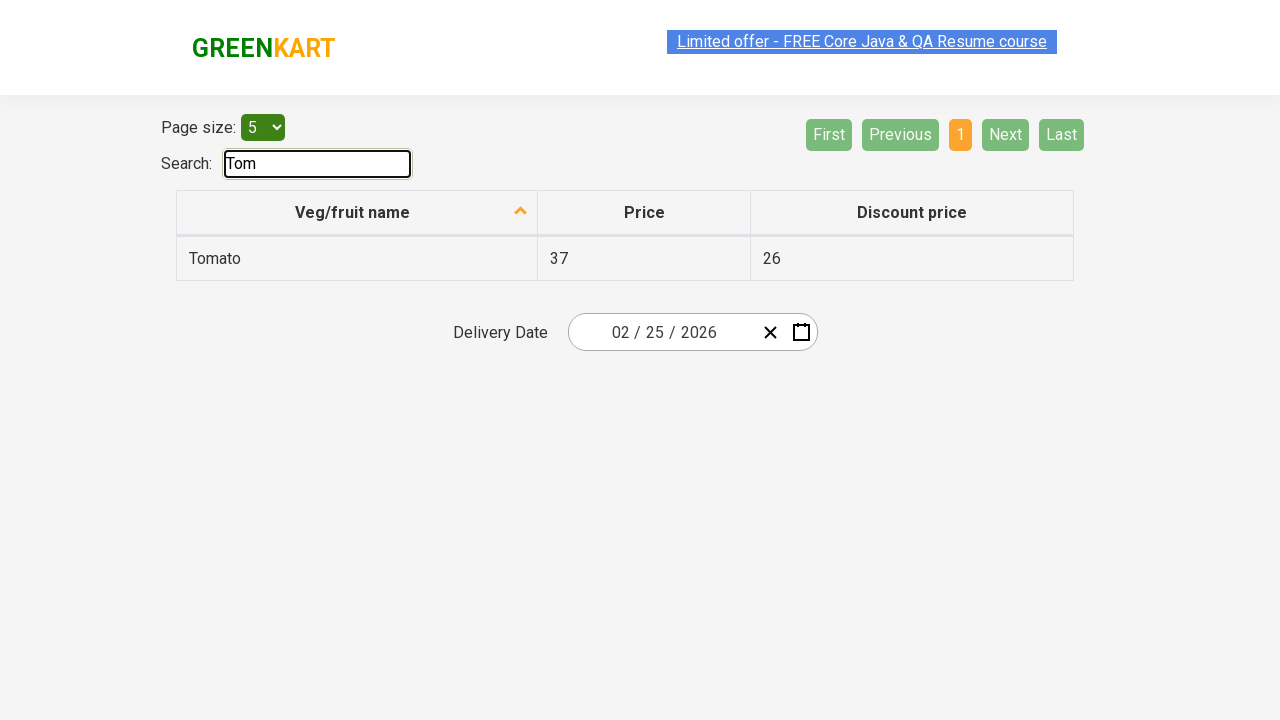

Waited 3 seconds for offers page search results to load
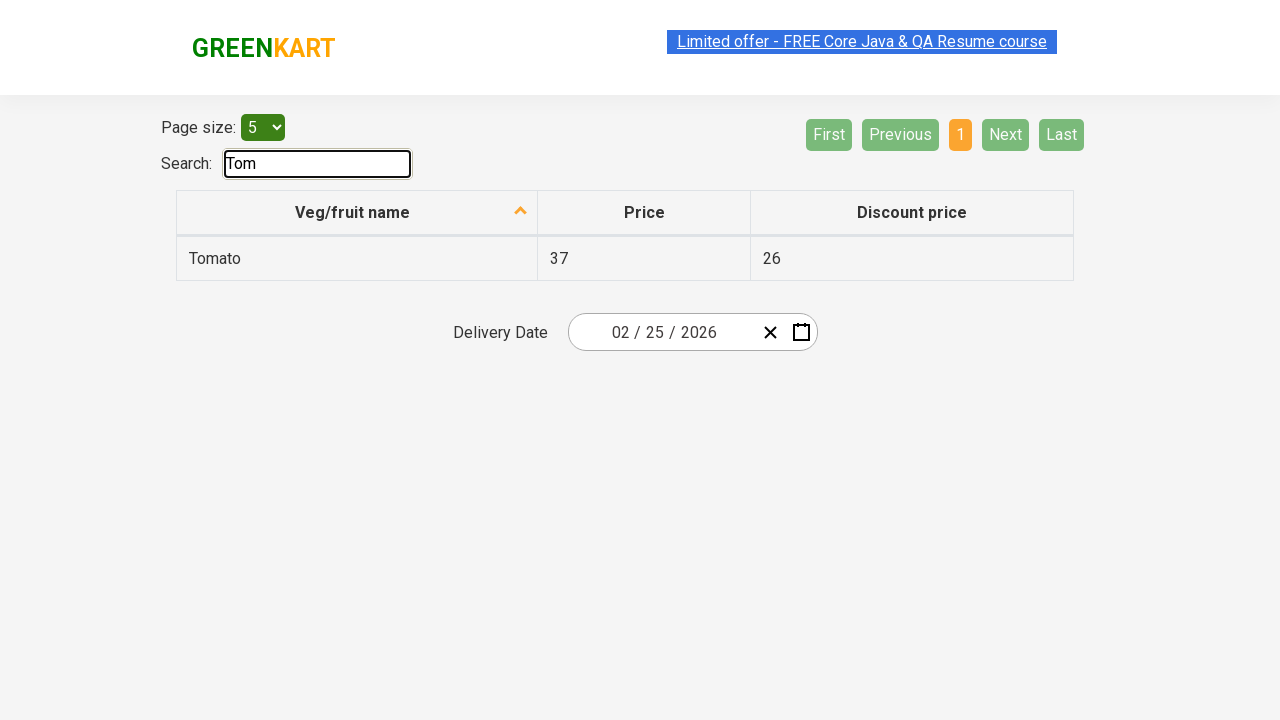

Extracted product name from offers page: 'Tomato'
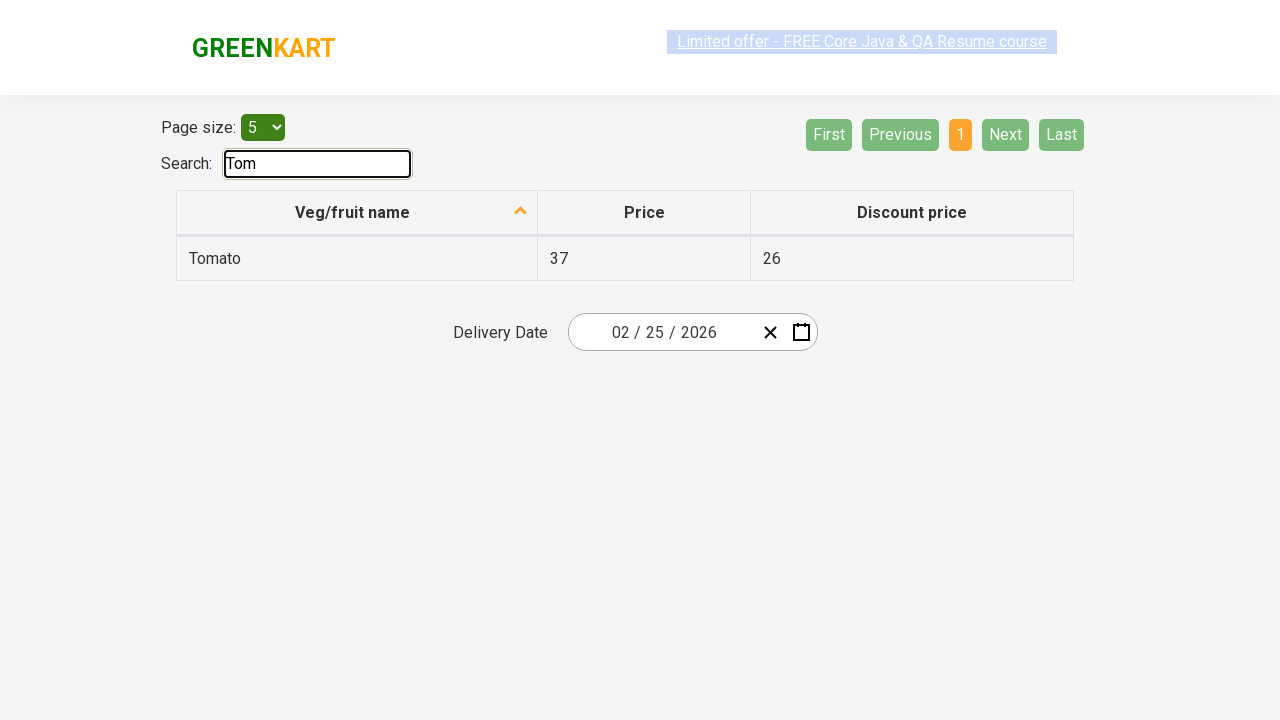

Assertion passed: product name 'Tomato' matches offers page product 'Tomato'
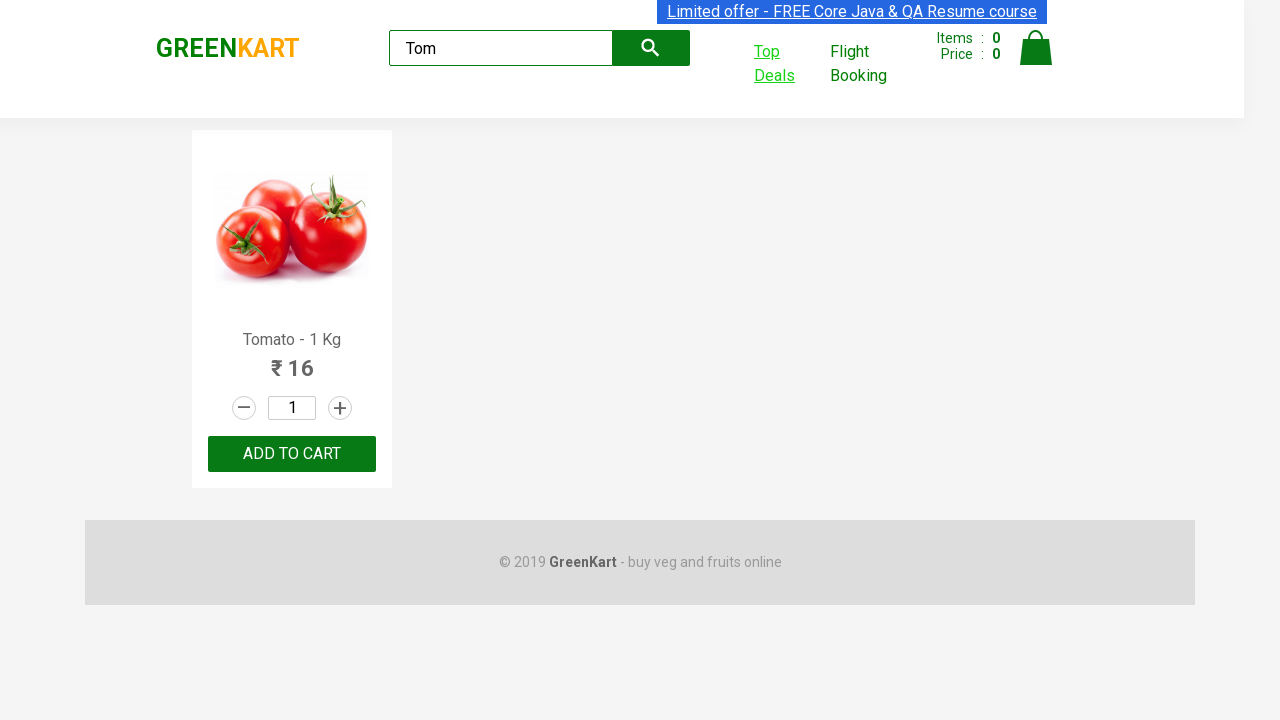

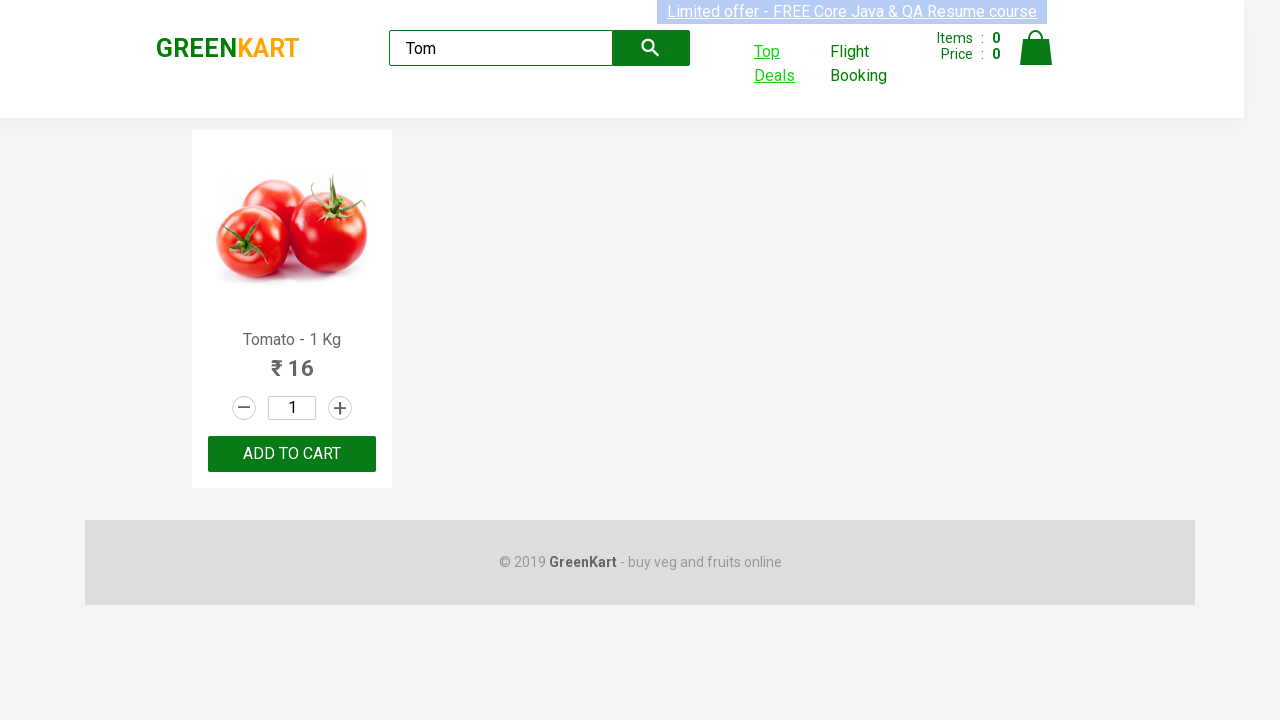